Tests basic browser navigation commands including forward, back, and refresh on a QA practice website

Starting URL: https://www.ultimateqa.com/automation

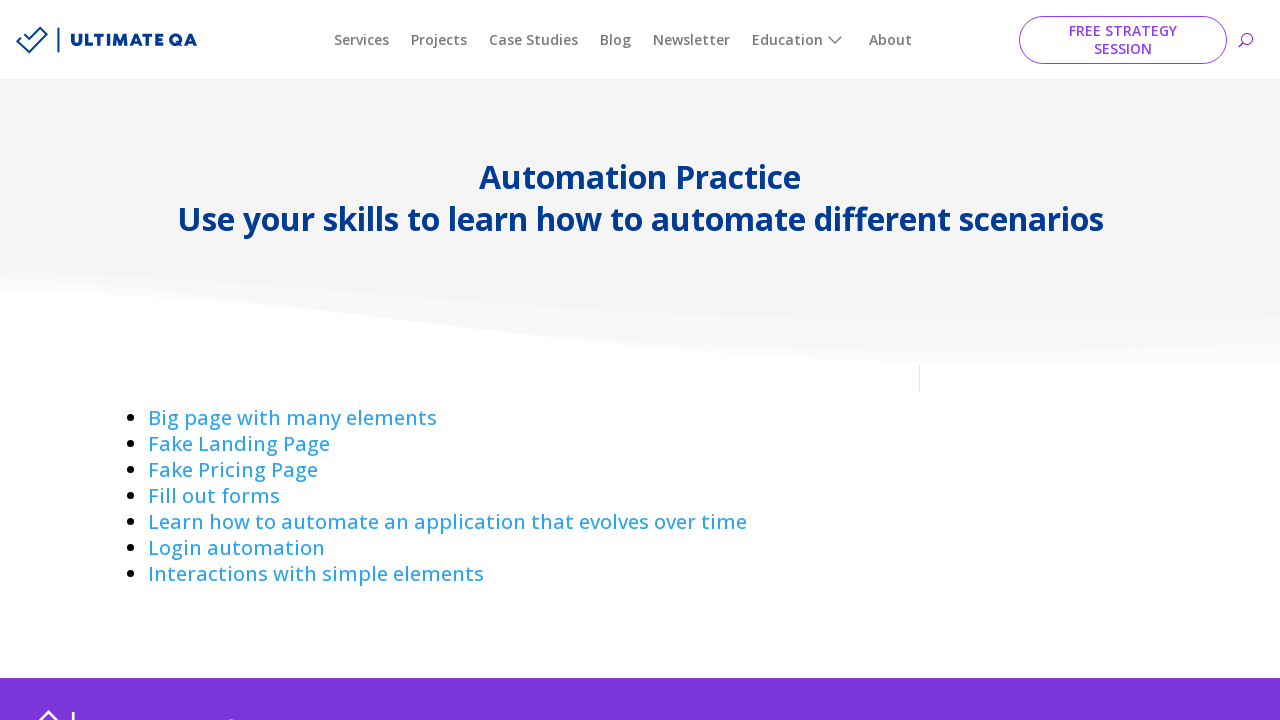

Navigated forward in browser history (no effect as there is no forward history)
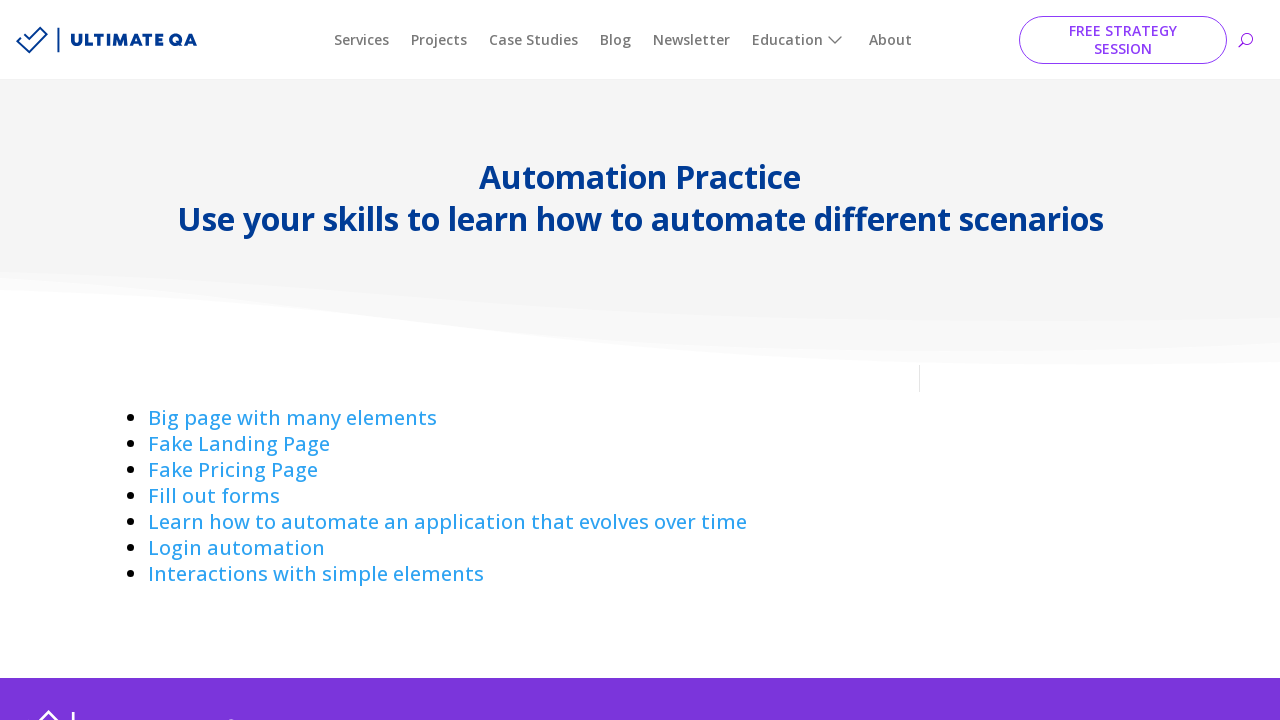

Navigated back in browser history
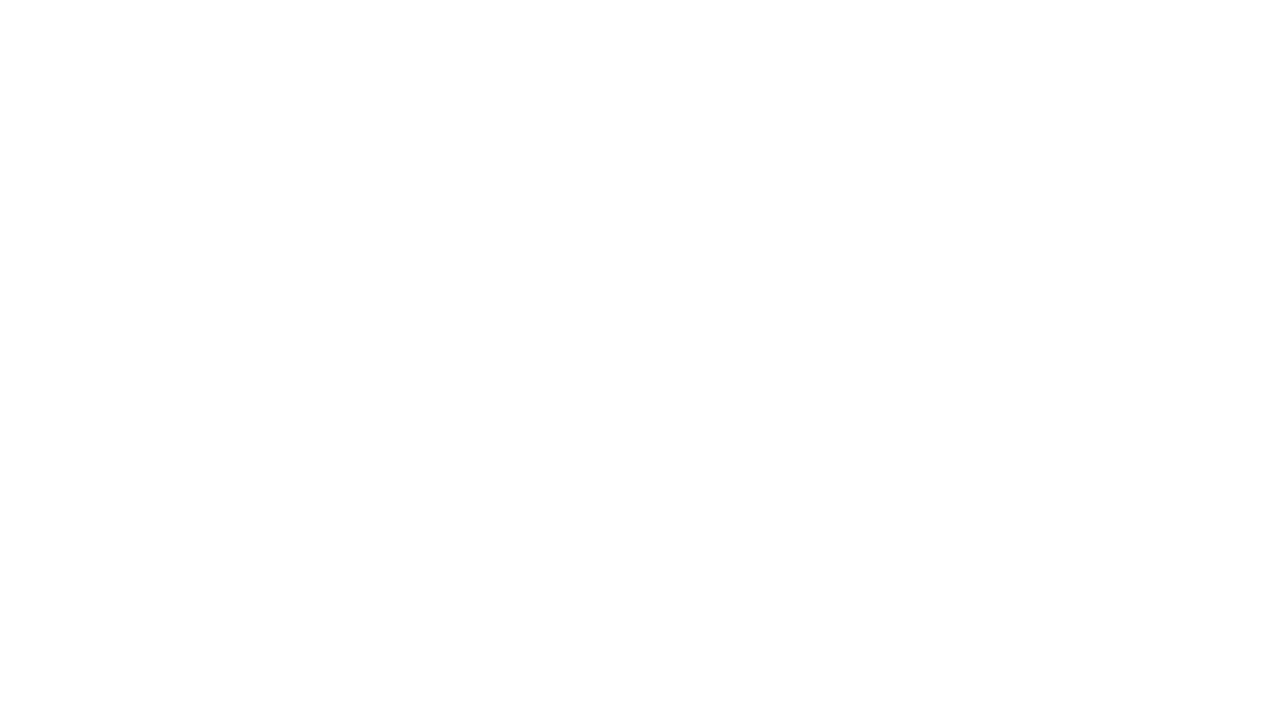

Refreshed the page
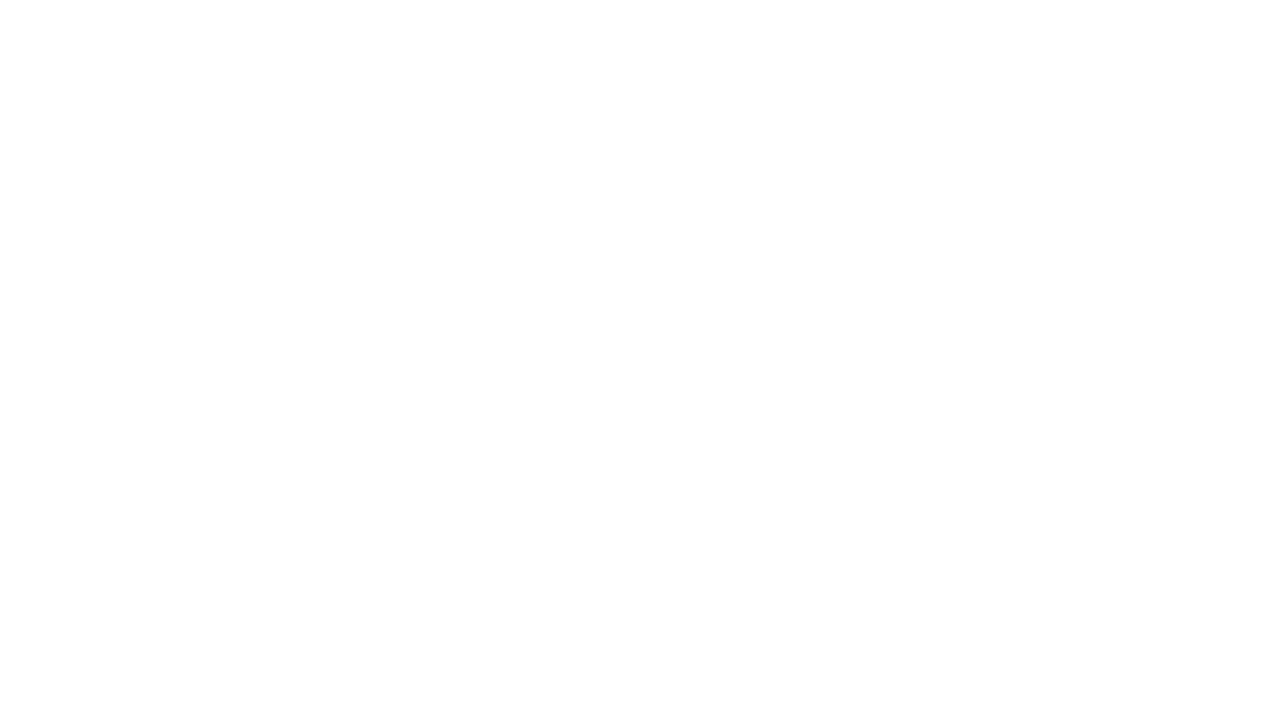

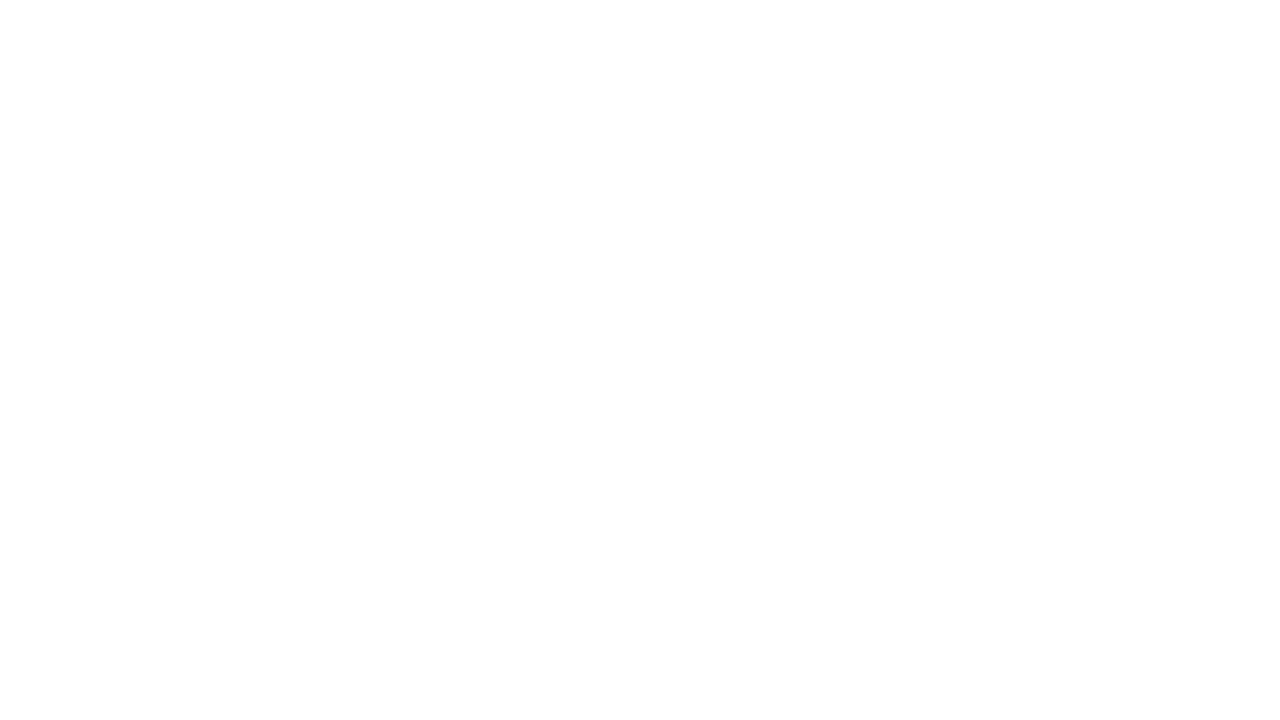